Clicks on the "Forgot Password" link on the OrangeHRM login page

Starting URL: https://opensource-demo.orangehrmlive.com/web/index.php/auth/login

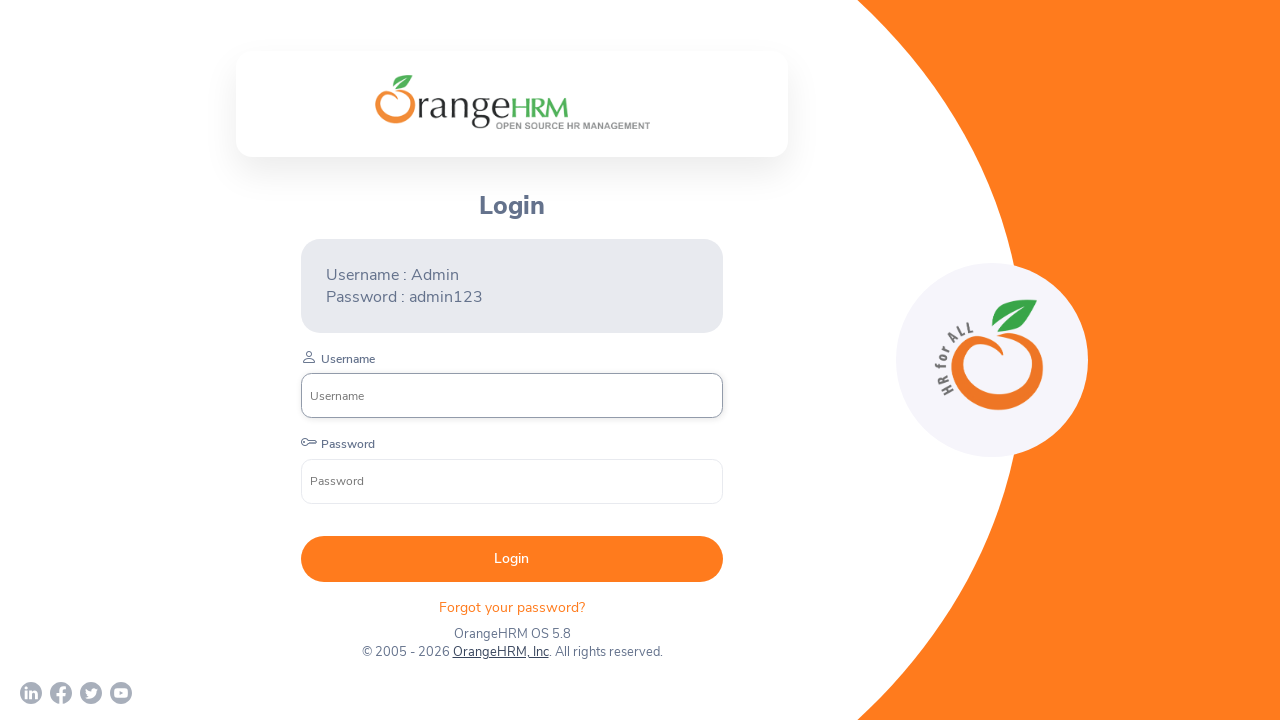

Navigated to OrangeHRM login page
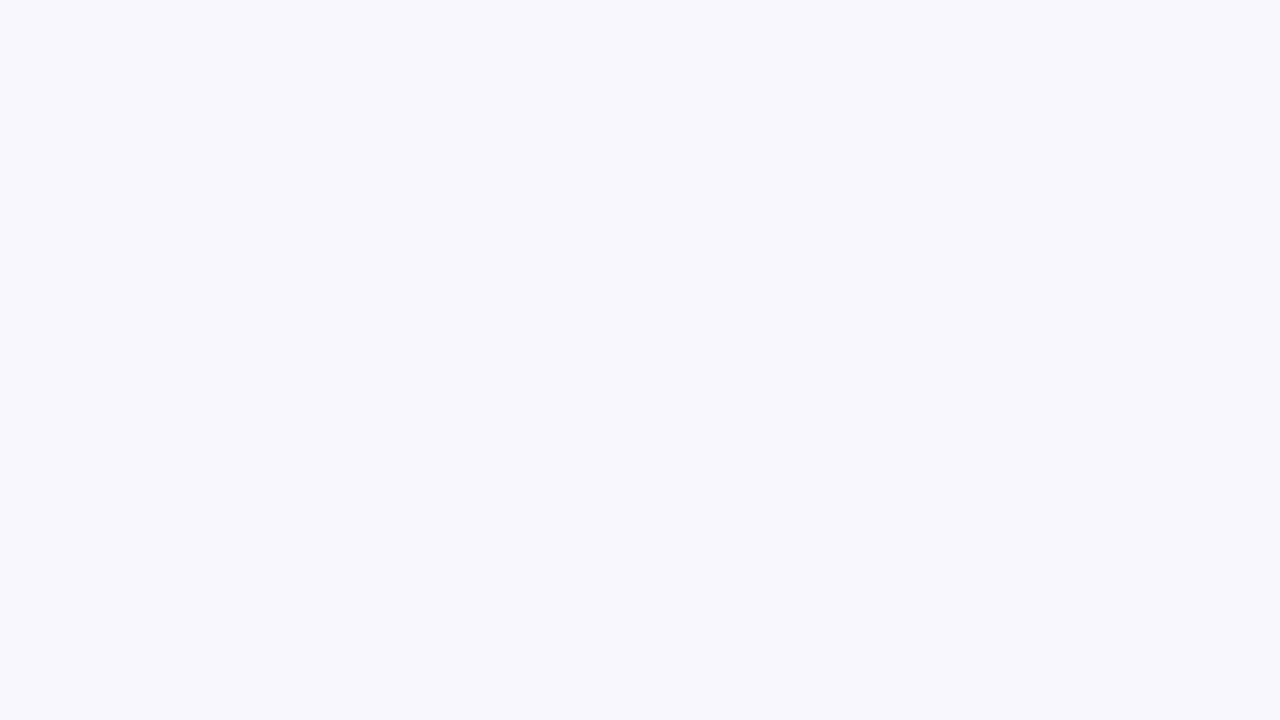

Clicked on the 'Forgot Password' link at (512, 608) on p.oxd-text.oxd-text--p.orangehrm-login-forgot-header
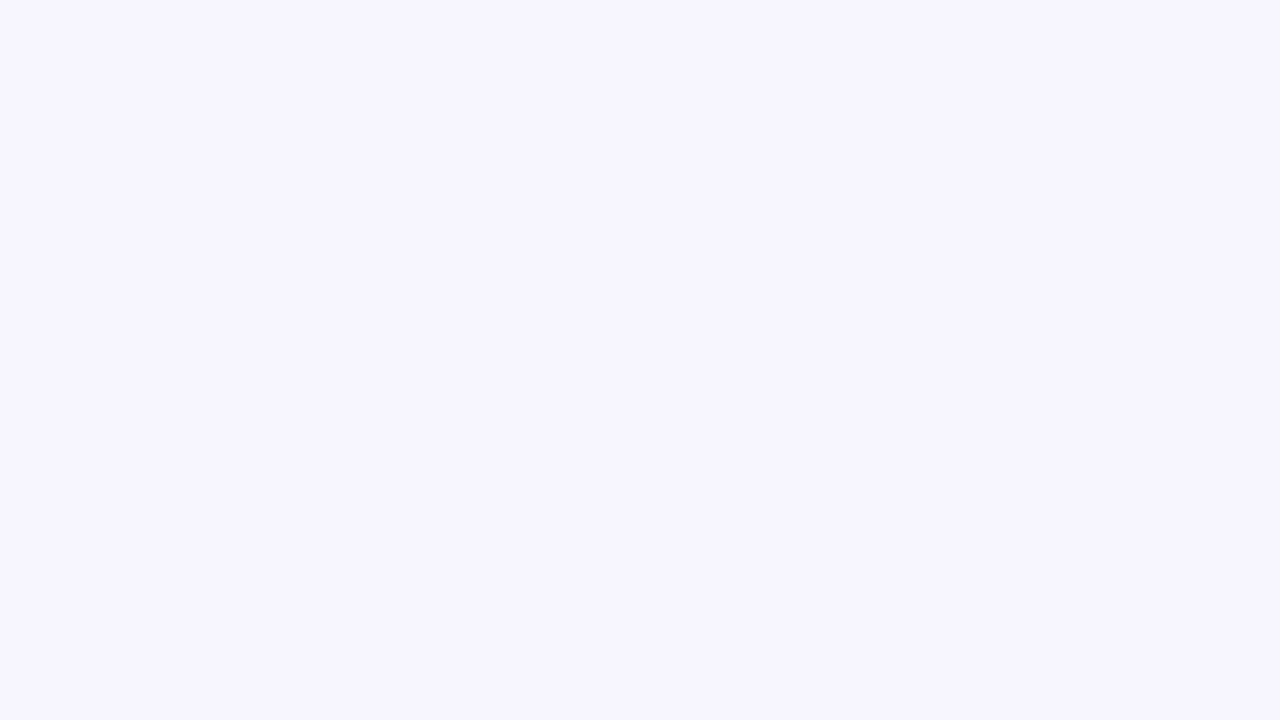

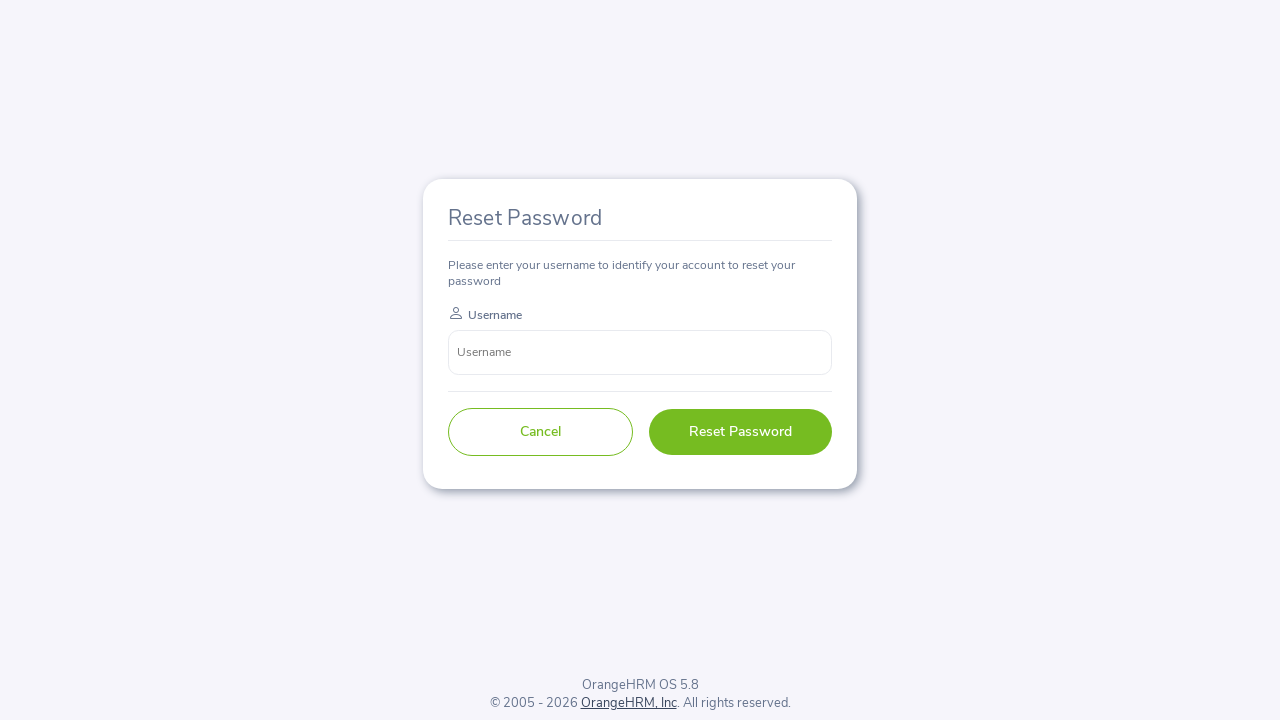